Tests multiple window handling by opening a new window, iterating through window handles to find and switch to the new window, then switching back to the original window

Starting URL: http://the-internet.herokuapp.com/windows

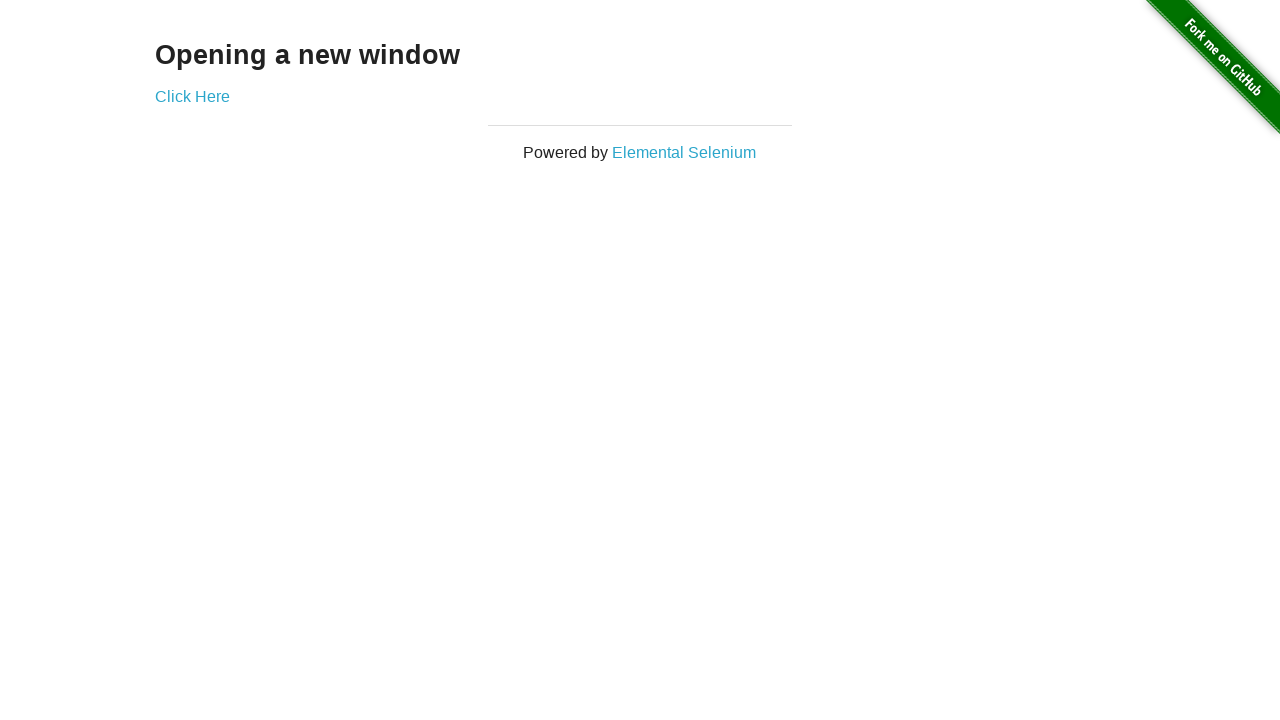

Stored reference to initial page
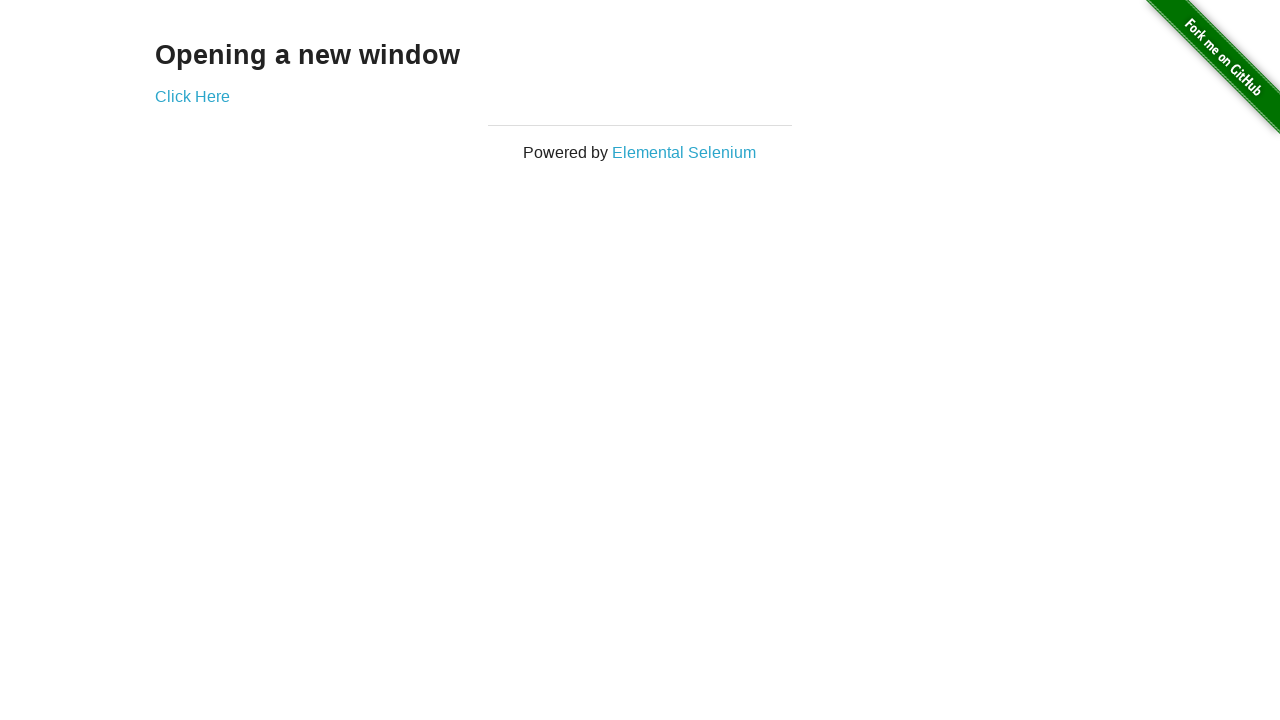

Clicked link to open new window at (192, 96) on .example a
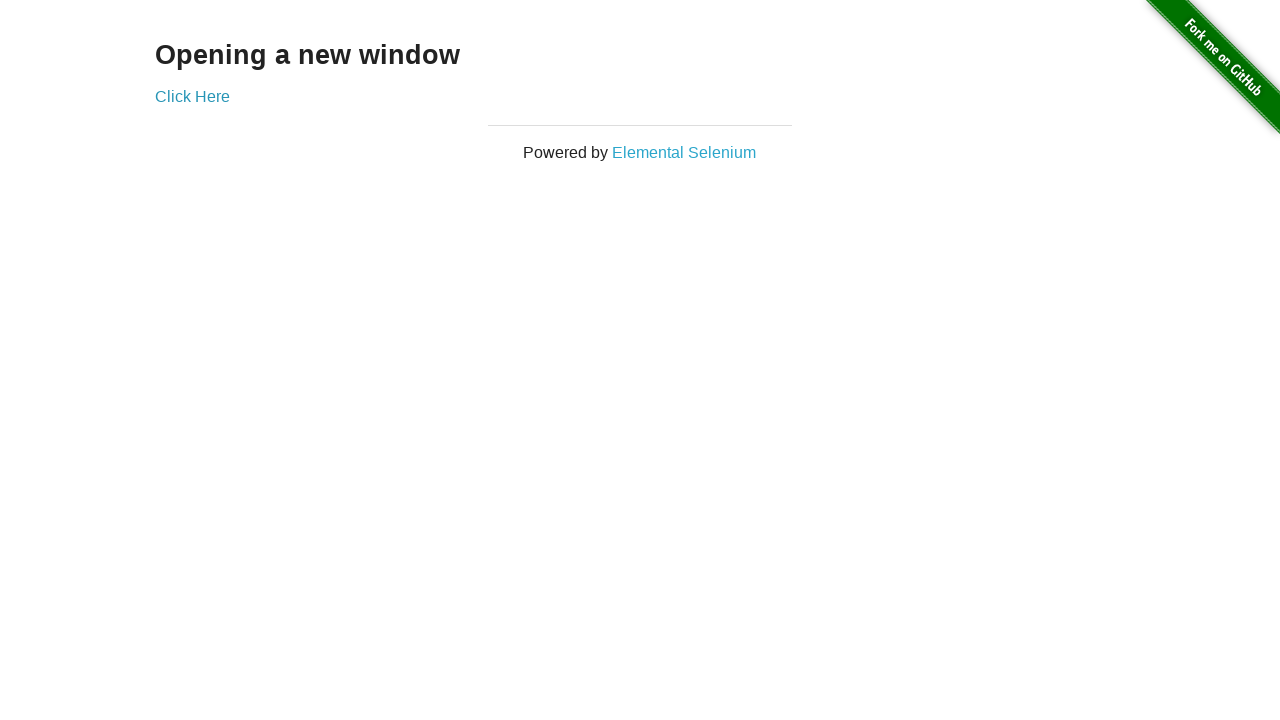

Waited 1000ms for new window to open
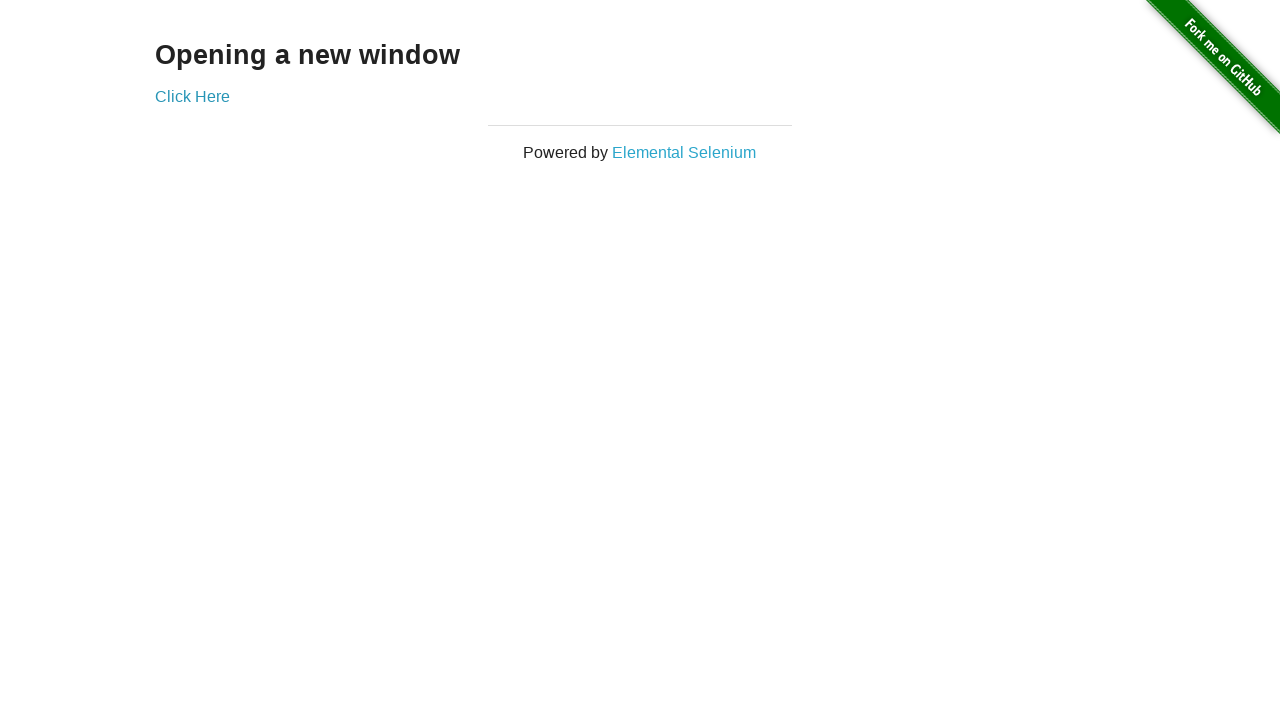

Retrieved all pages from context
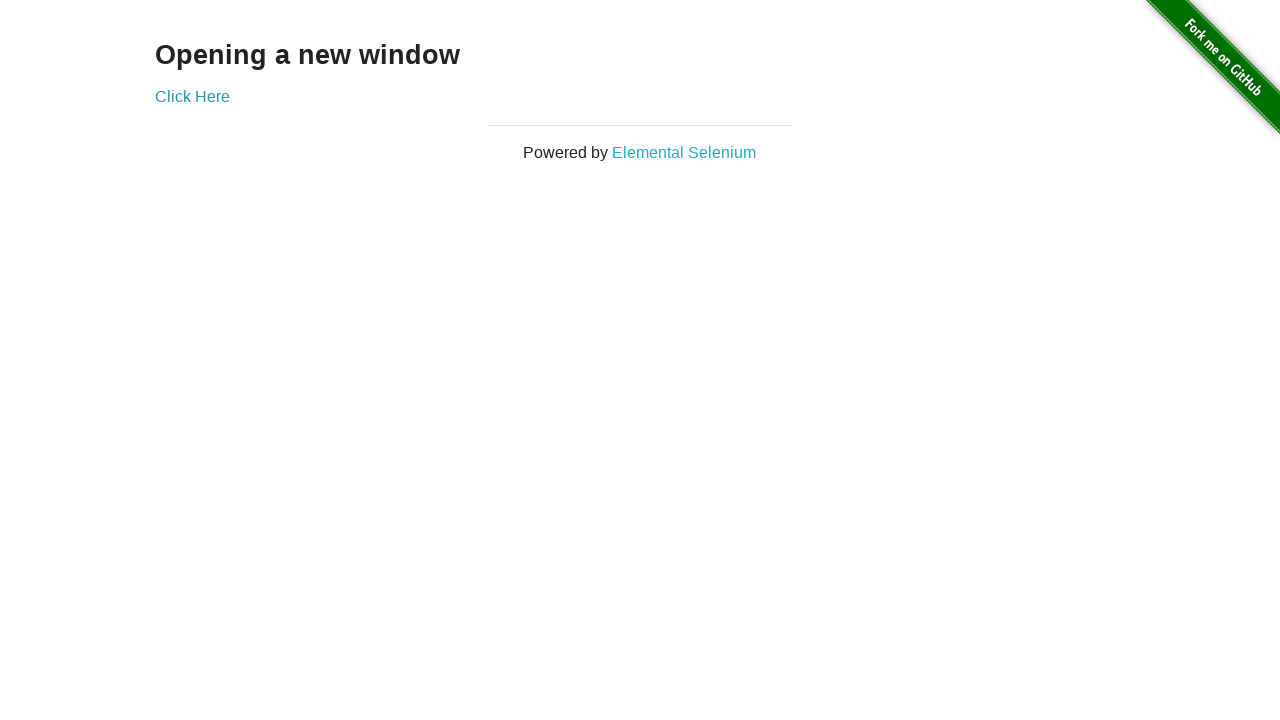

Waited for new page to load
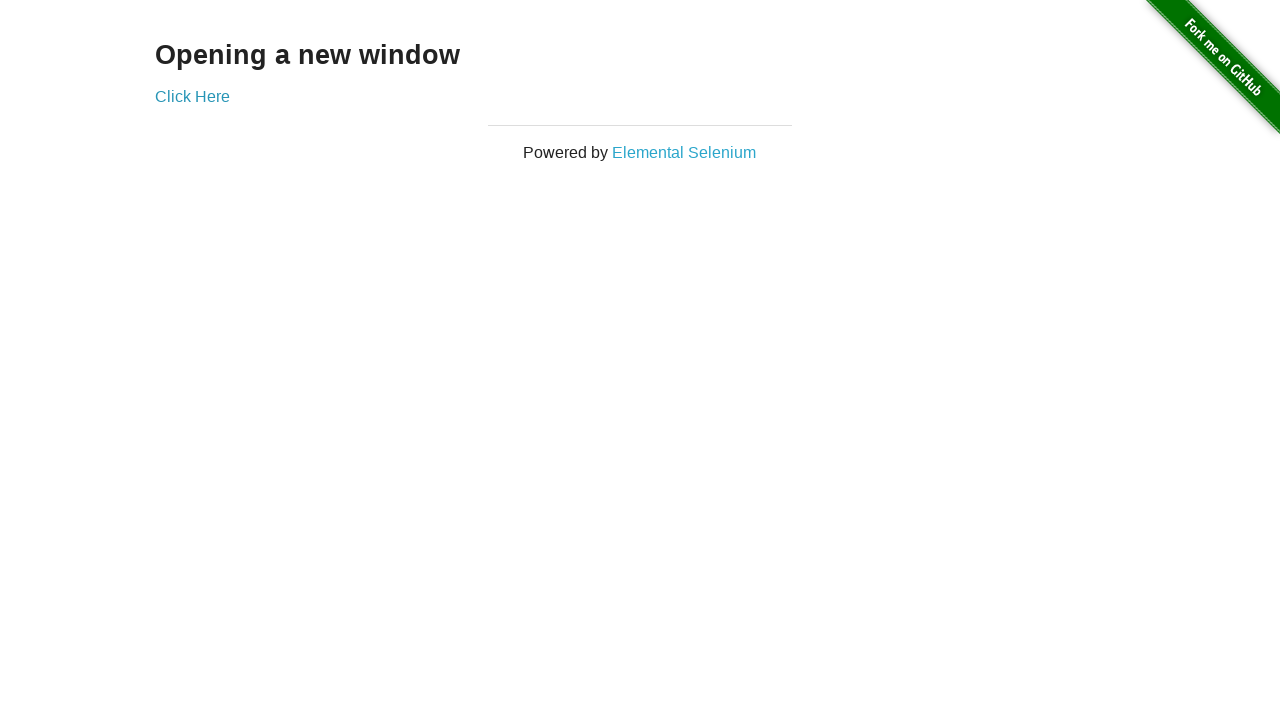

Verified new page title is 'New Window'
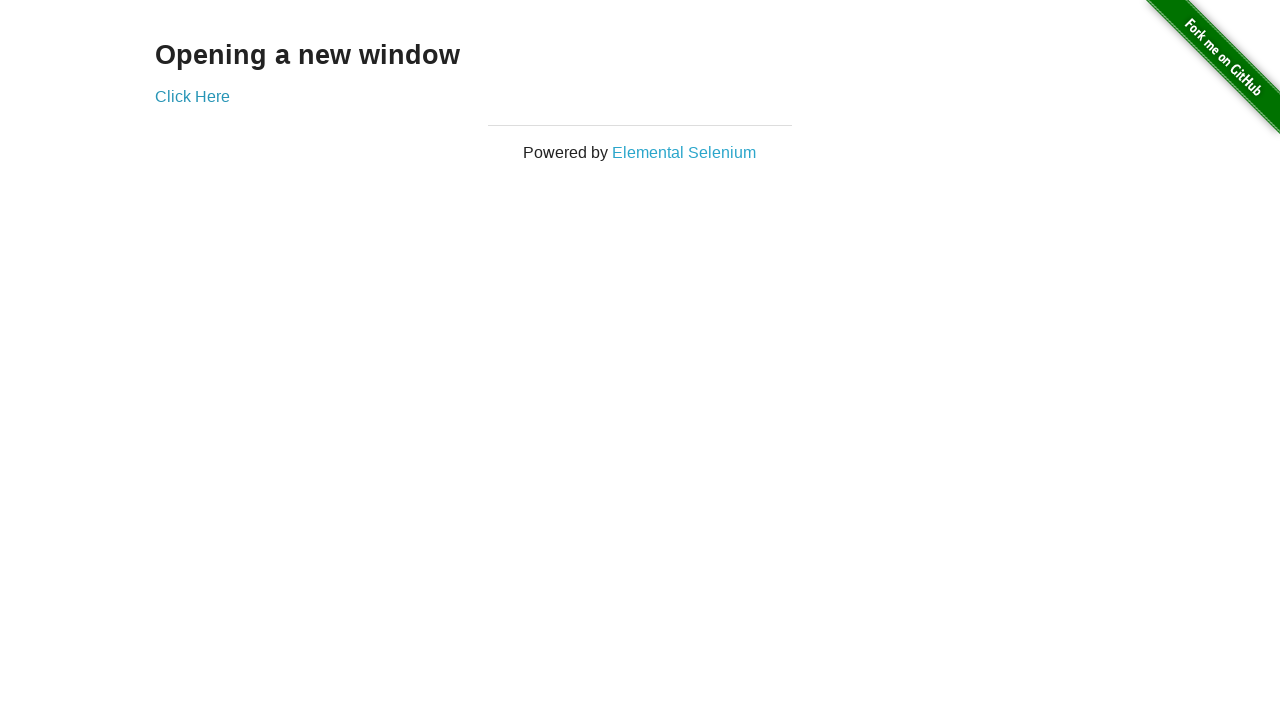

Waited for first page to load
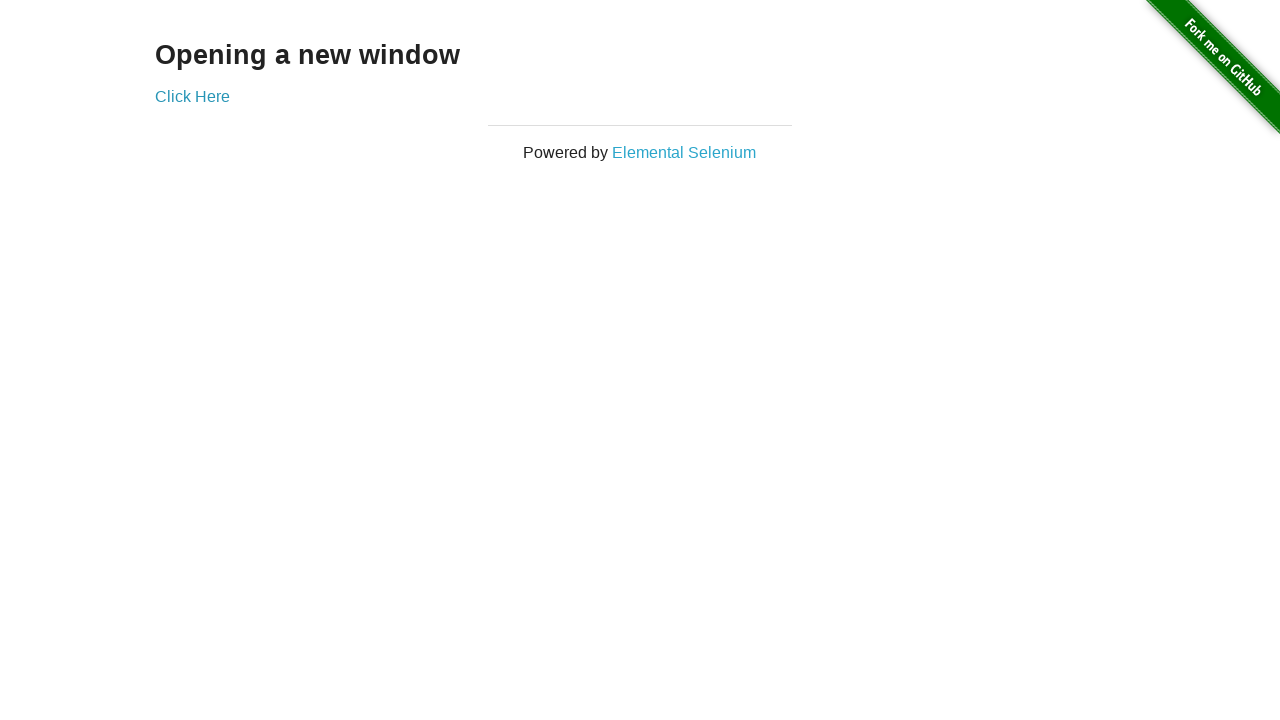

Verified first page title is 'The Internet'
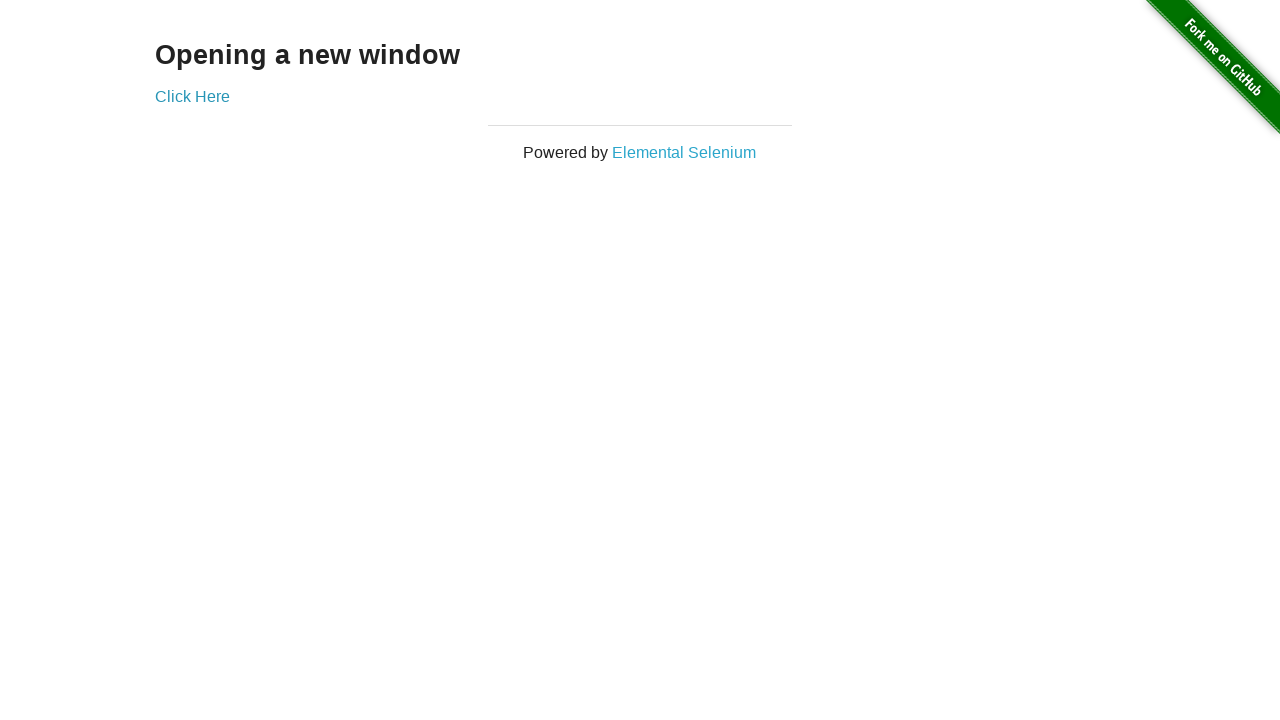

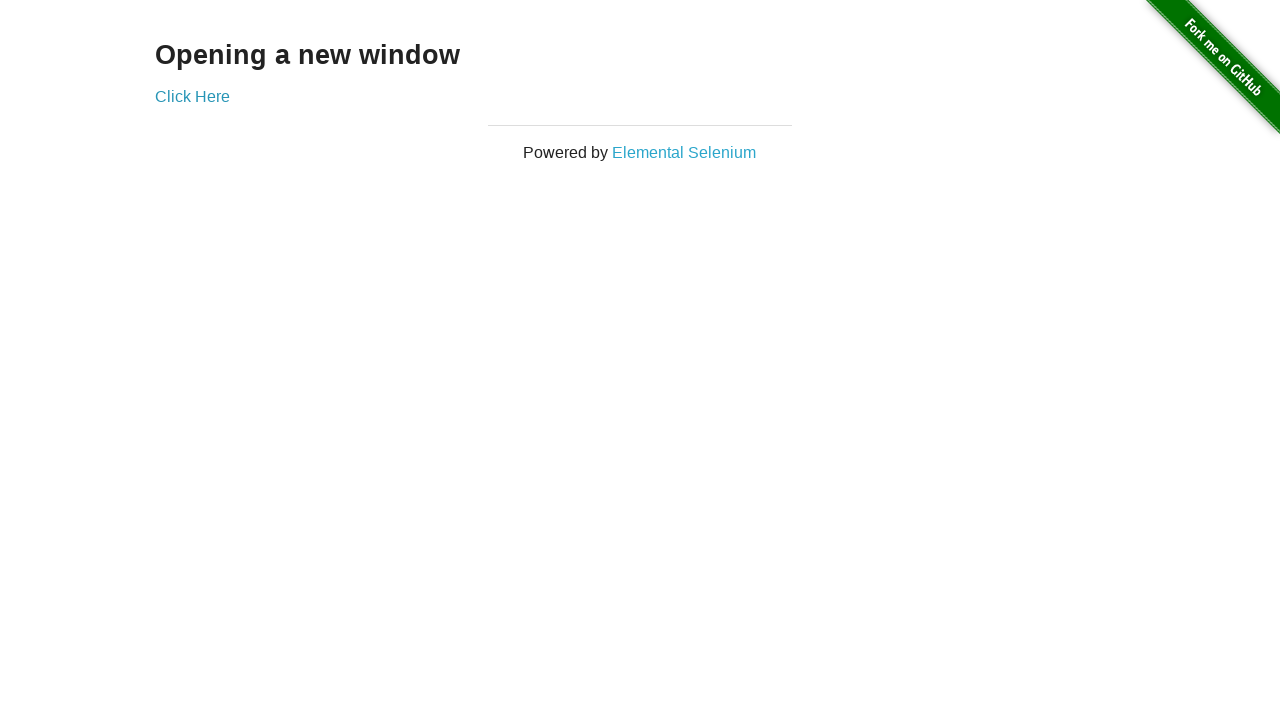